Tests mouse right-click (context menu) functionality by performing a context click action on a button element to trigger a context menu.

Starting URL: https://swisnl.github.io/jQuery-contextMenu/demo.html

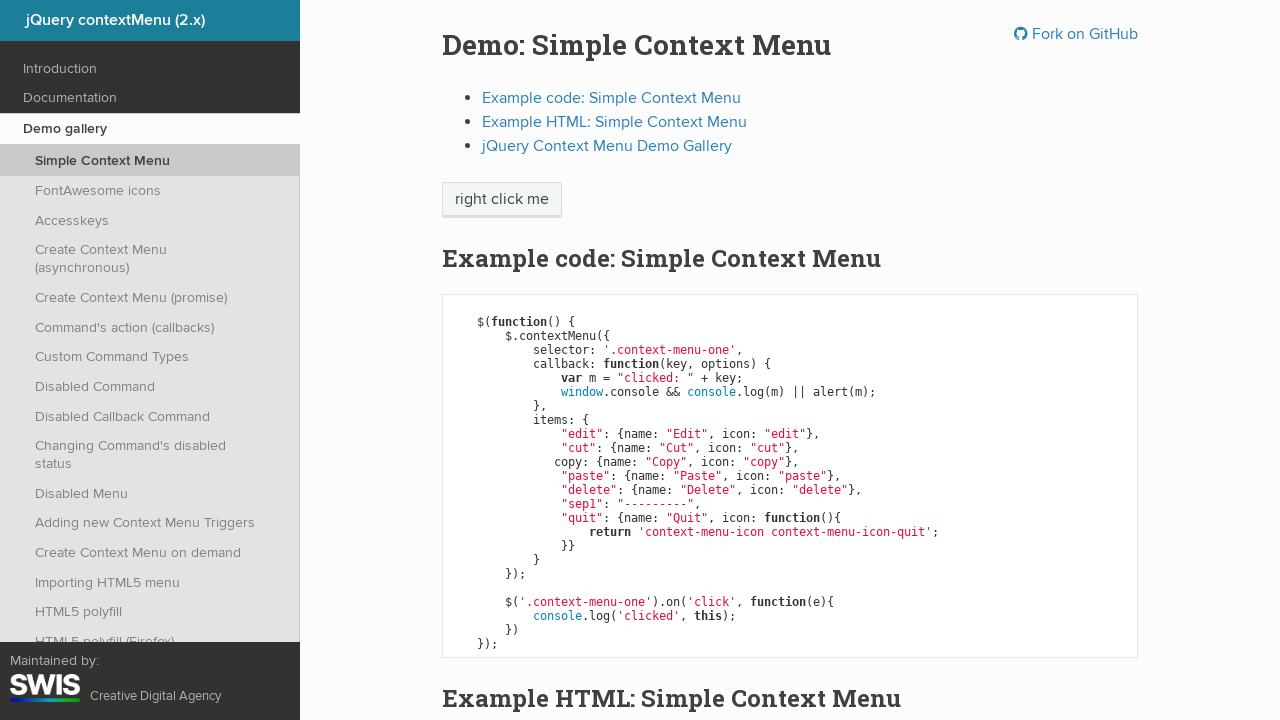

Context menu button became visible
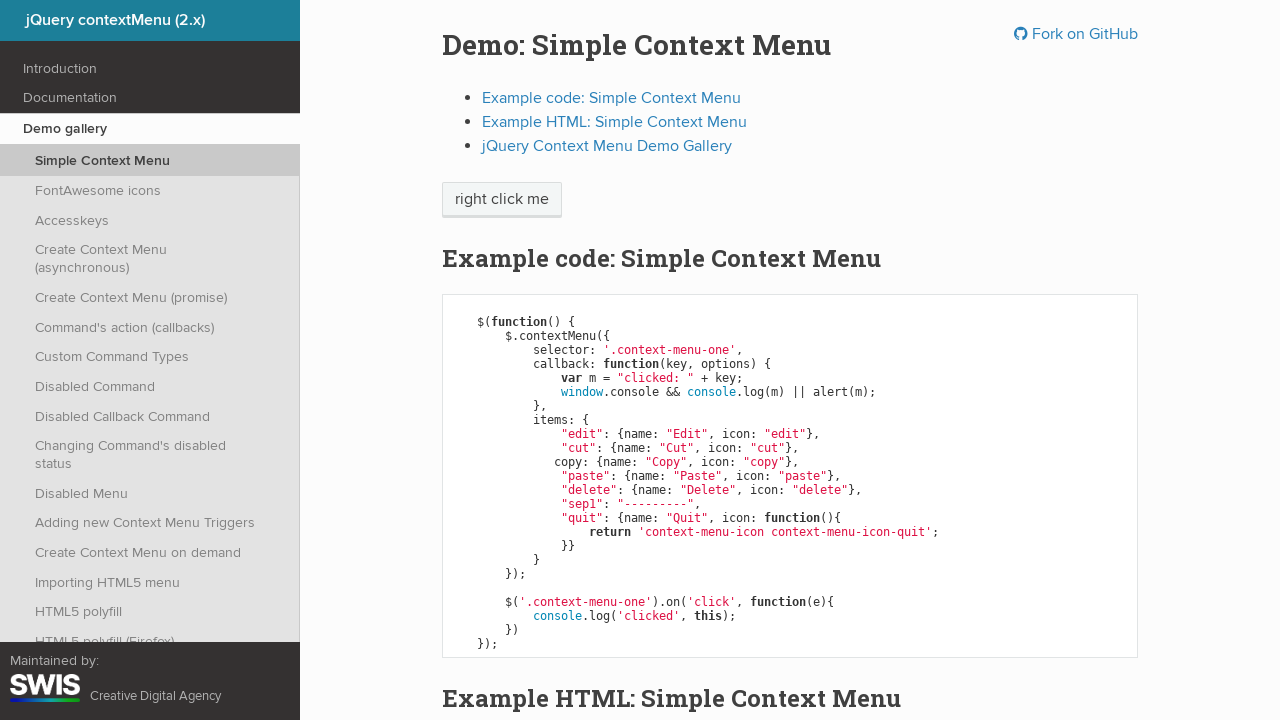

Right-clicked on context menu button to trigger context menu at (502, 200) on span.context-menu-one.btn.btn-neutral
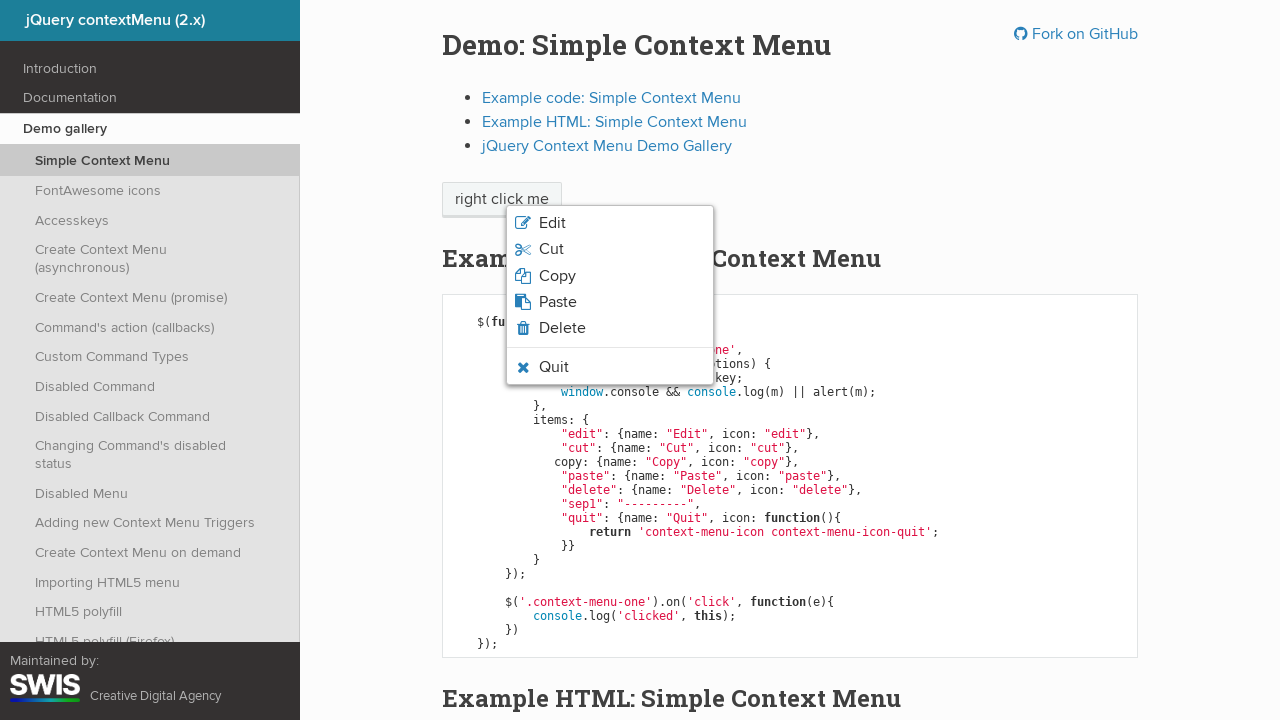

Context menu appeared on screen
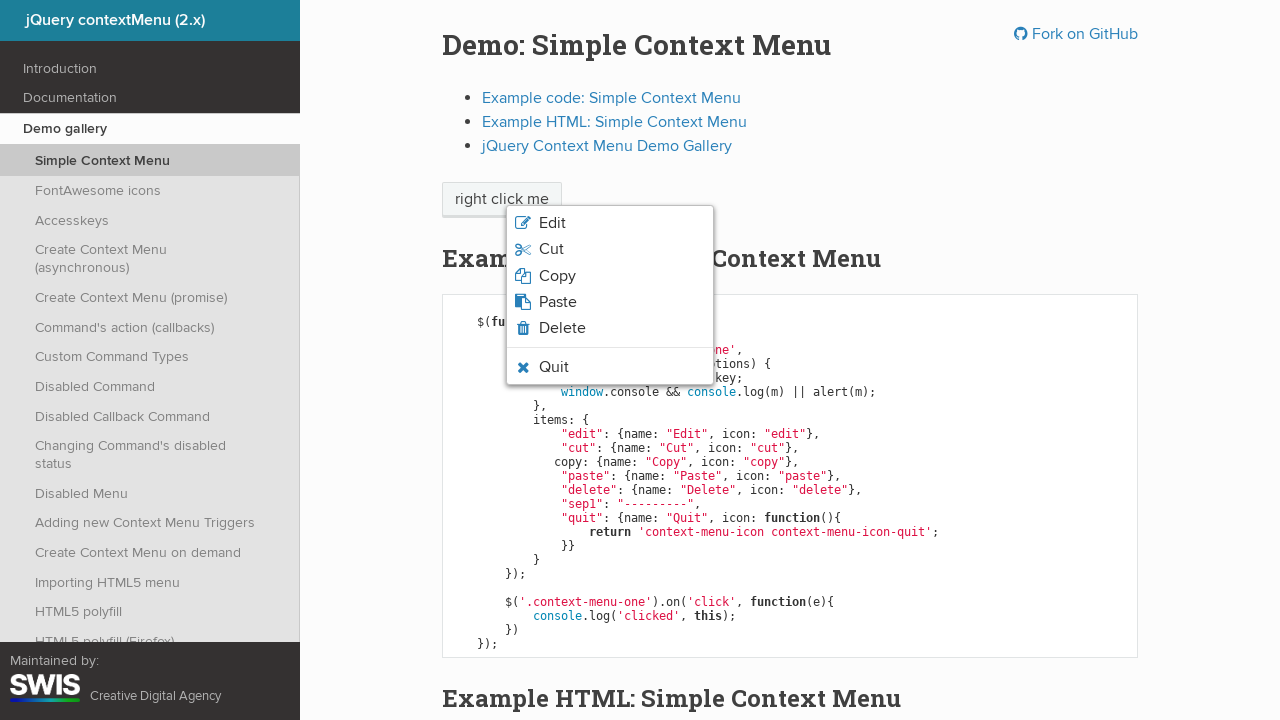

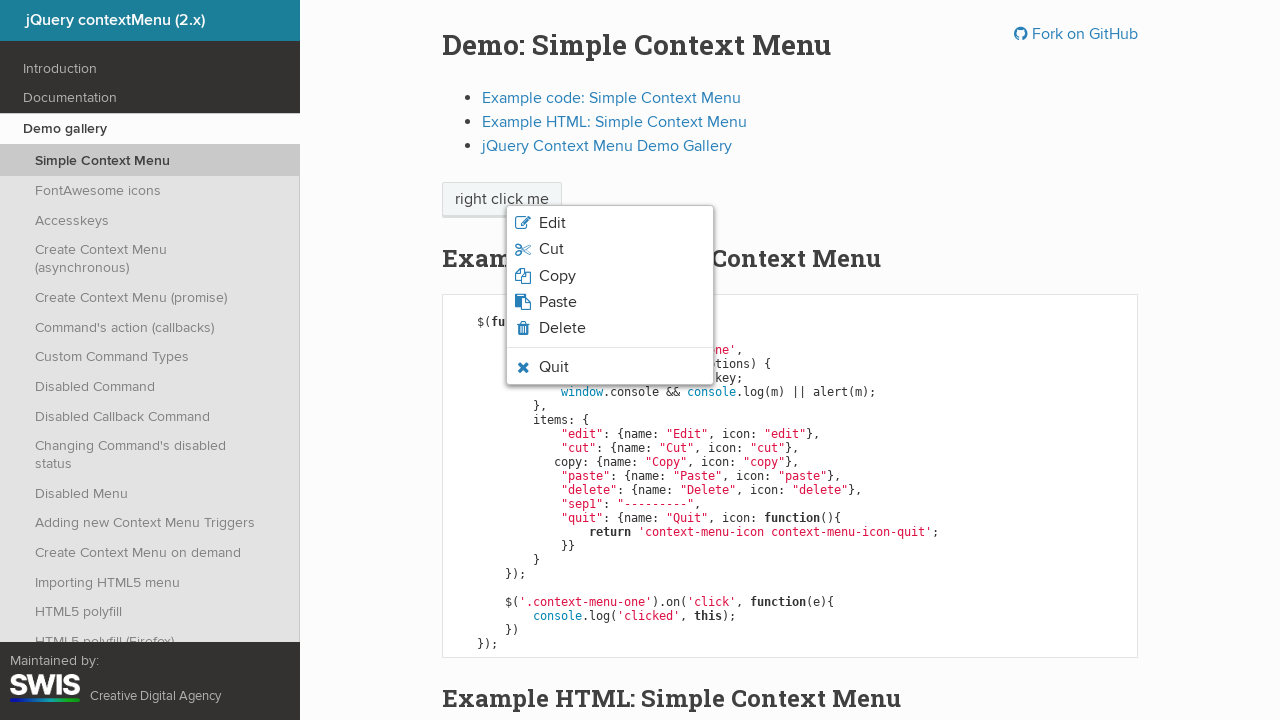